Tests checkbox functionality by selecting checkboxes, verifying their states, and checking the result text displays correctly

Starting URL: https://kristinek.github.io/site/examples/actions

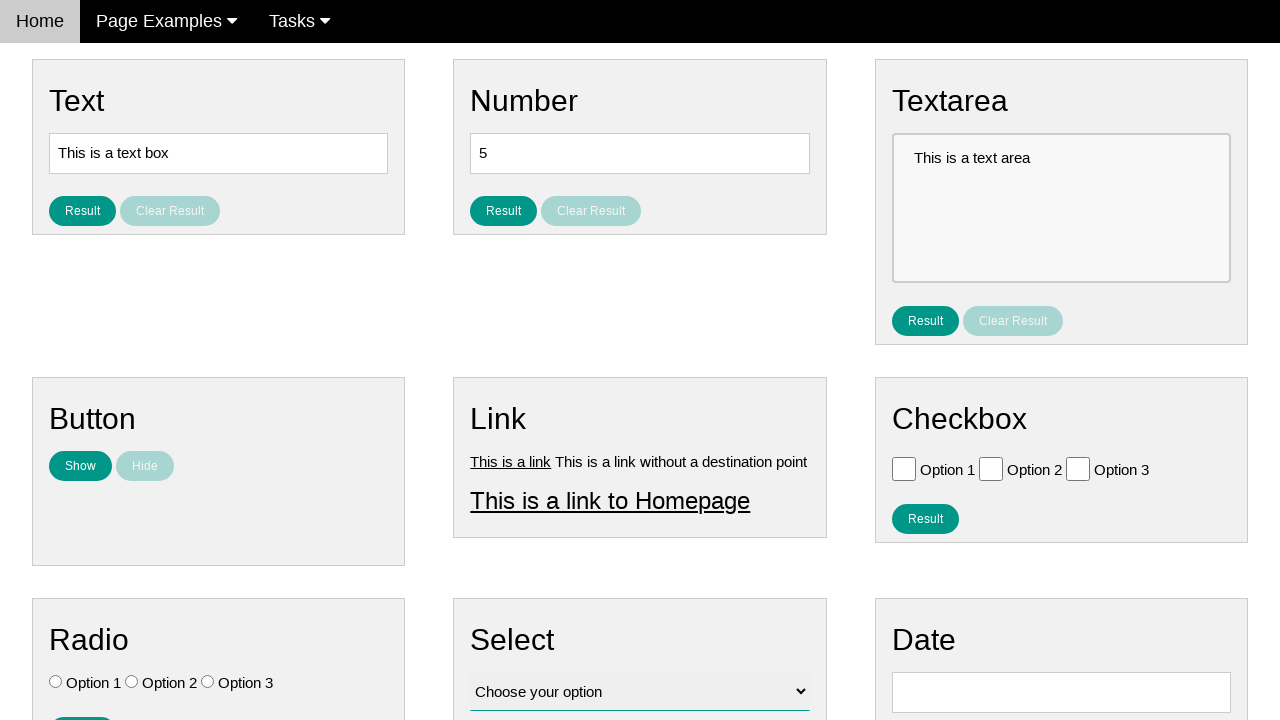

Navigated to checkbox actions test page
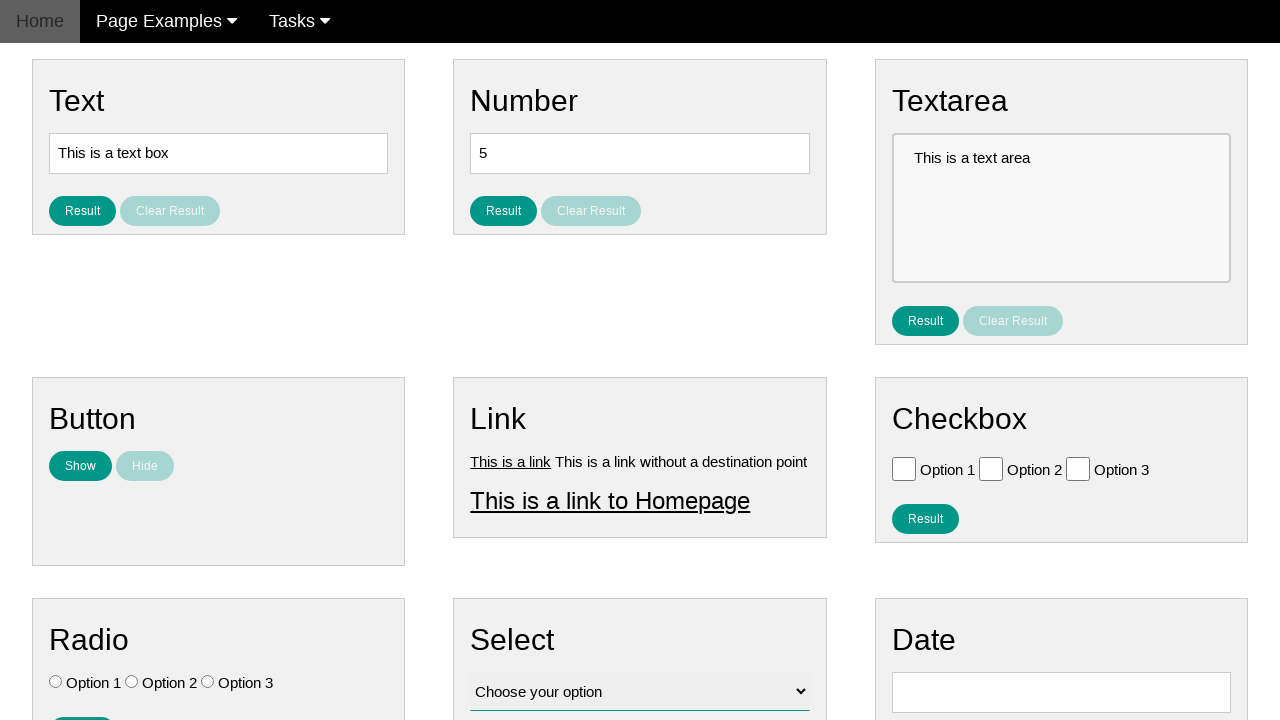

Located all checkboxes on the page
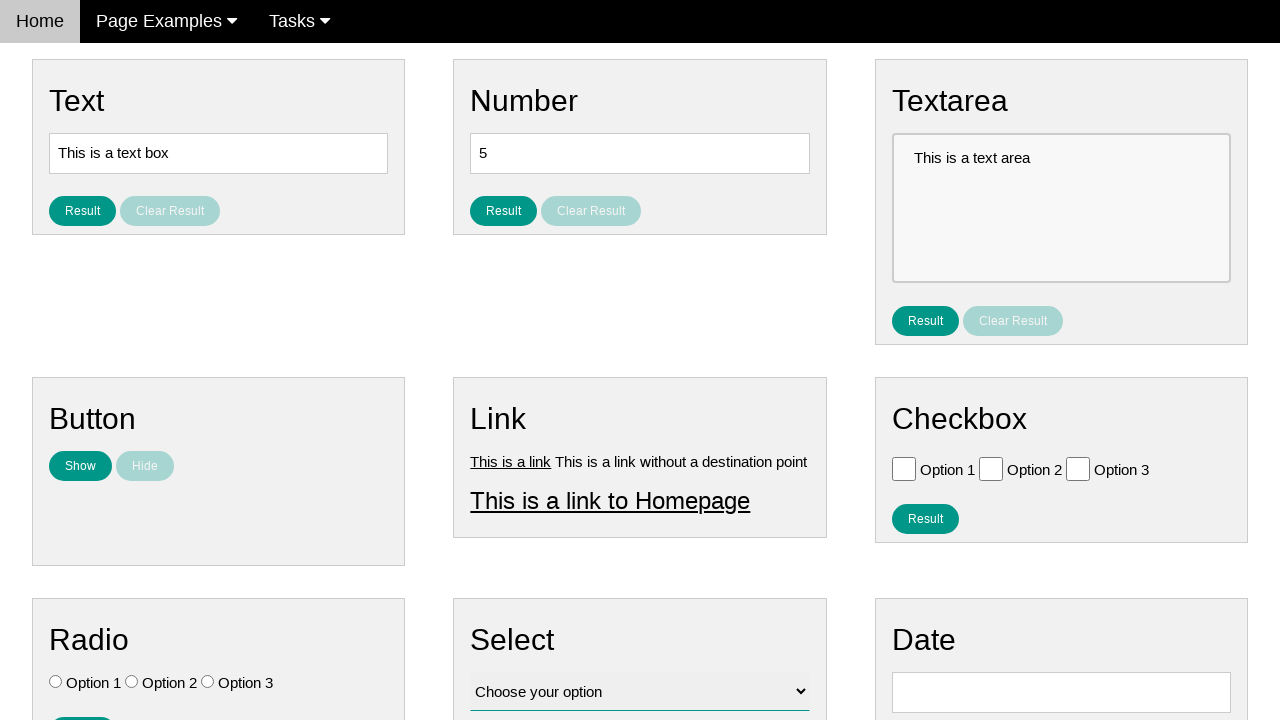

Verified no checkboxes are initially selected
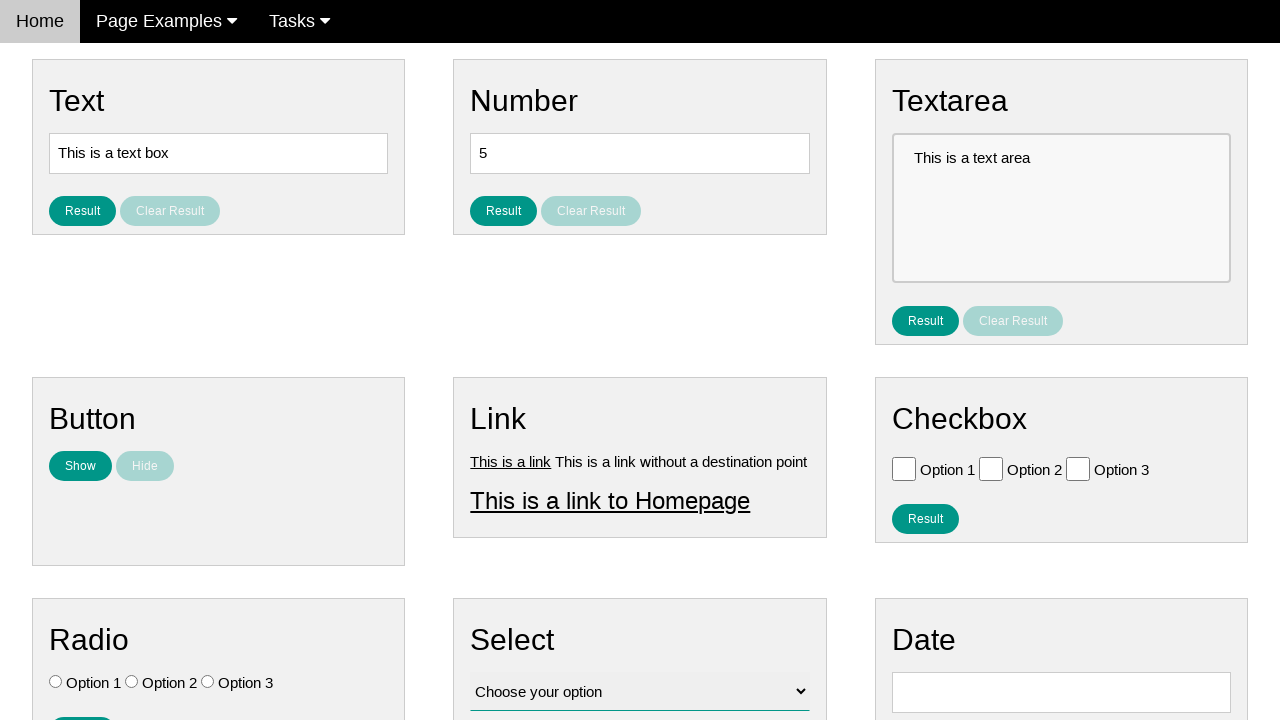

Clicked Option 2 checkbox at (991, 468) on .w3-check[type='checkbox'] >> nth=1
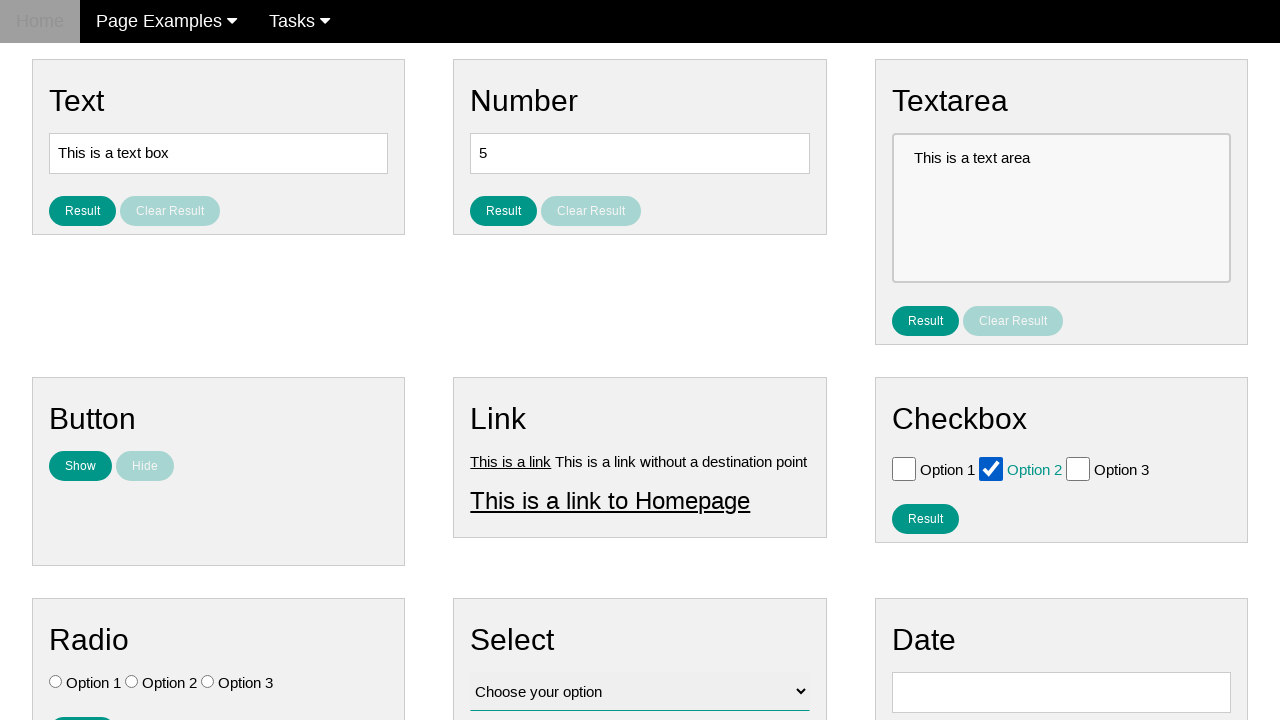

Verified Option 1 checkbox is not selected
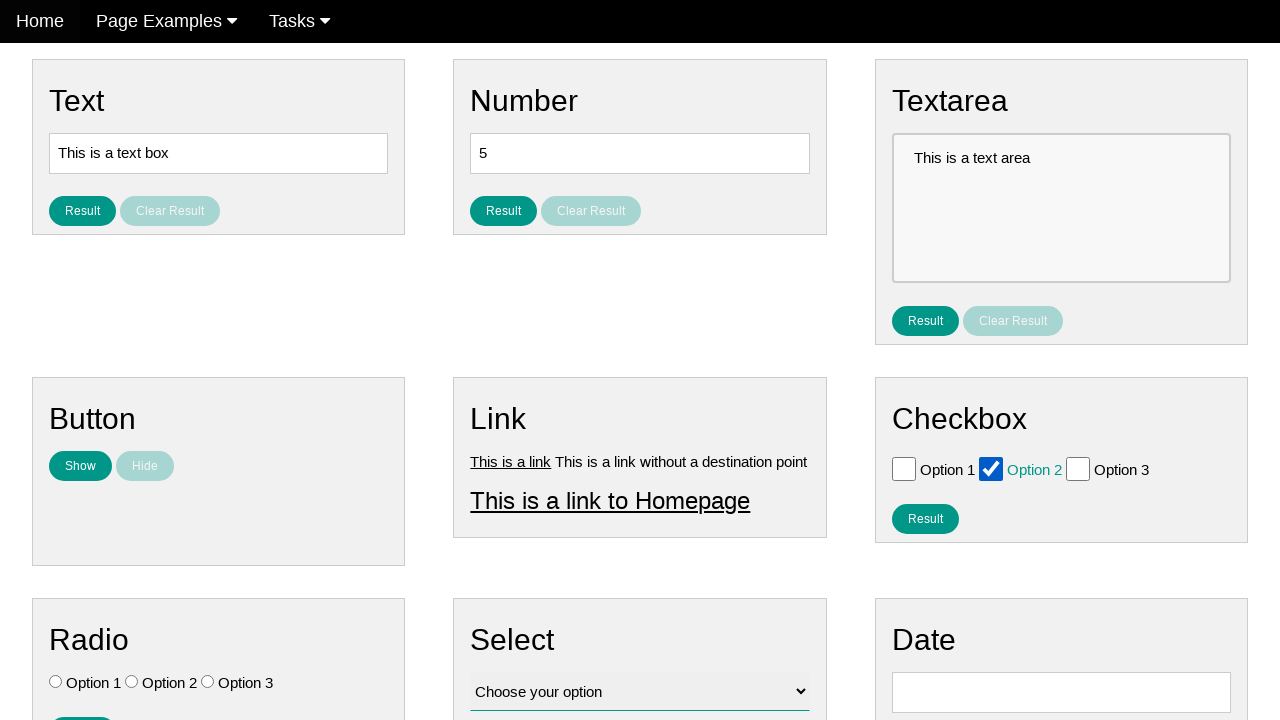

Verified Option 2 checkbox is selected
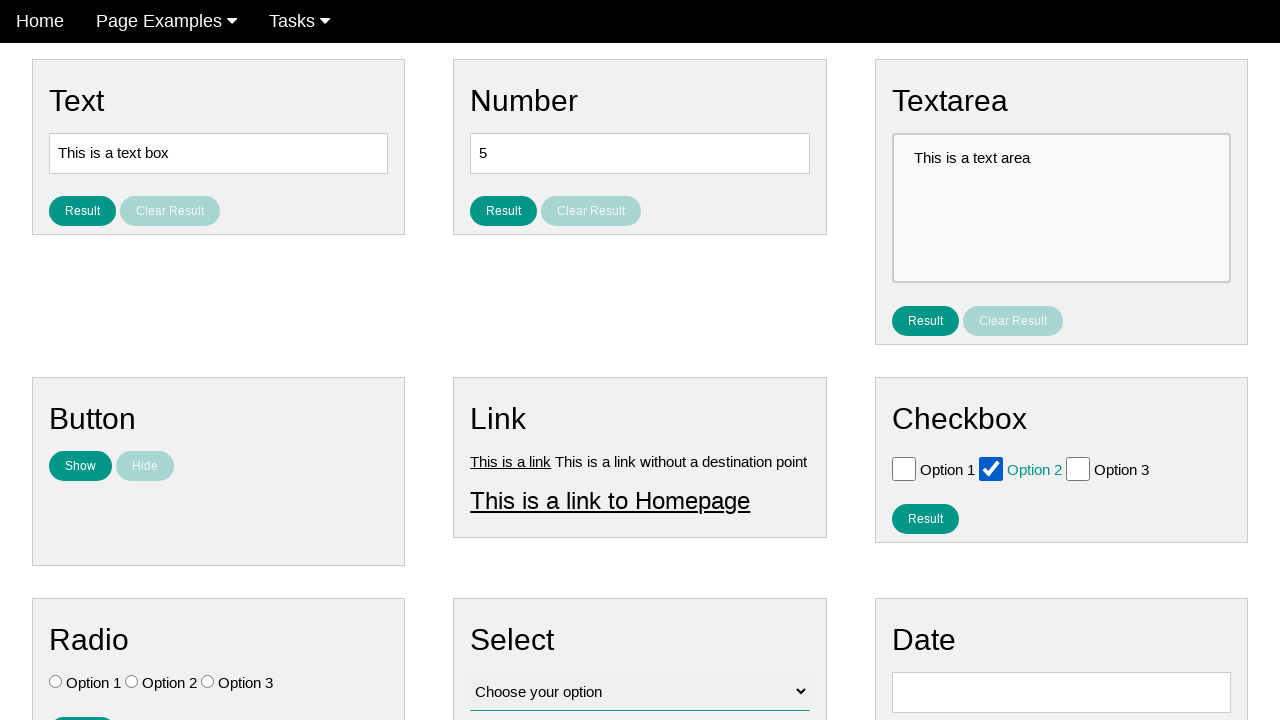

Verified Option 3 checkbox is not selected
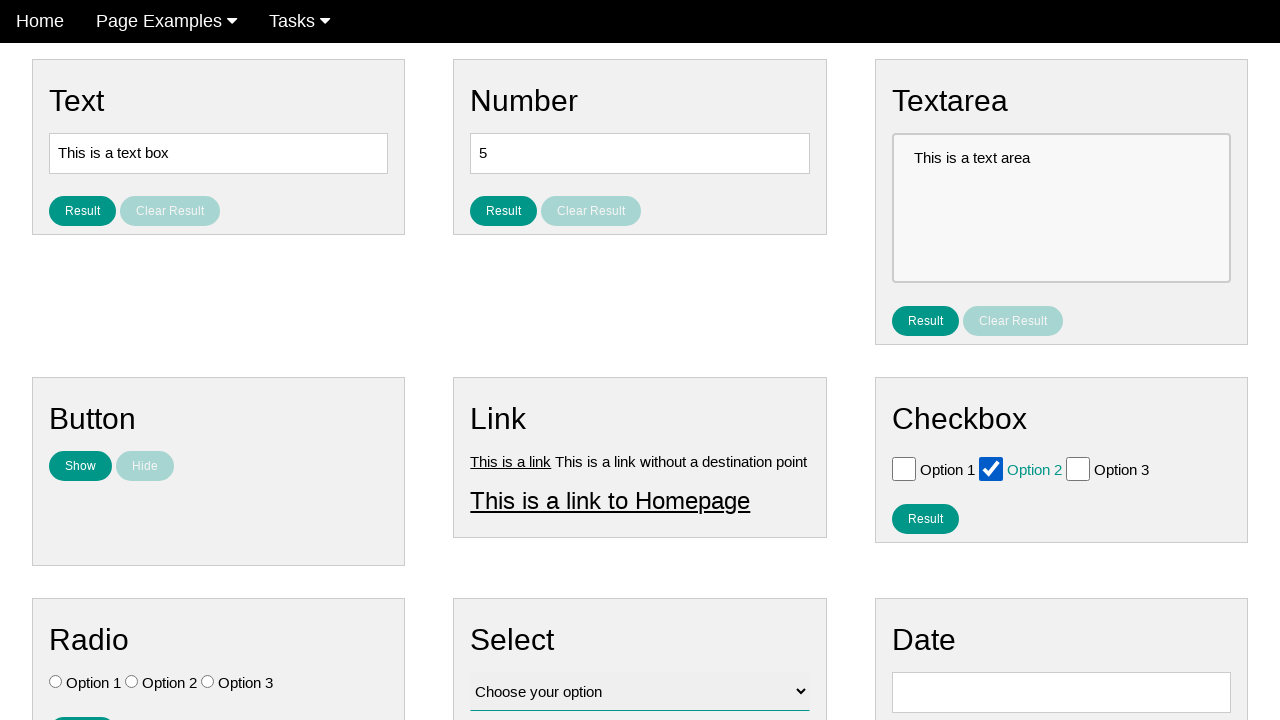

Clicked Option 3 checkbox at (1078, 468) on .w3-check[type='checkbox'] >> nth=2
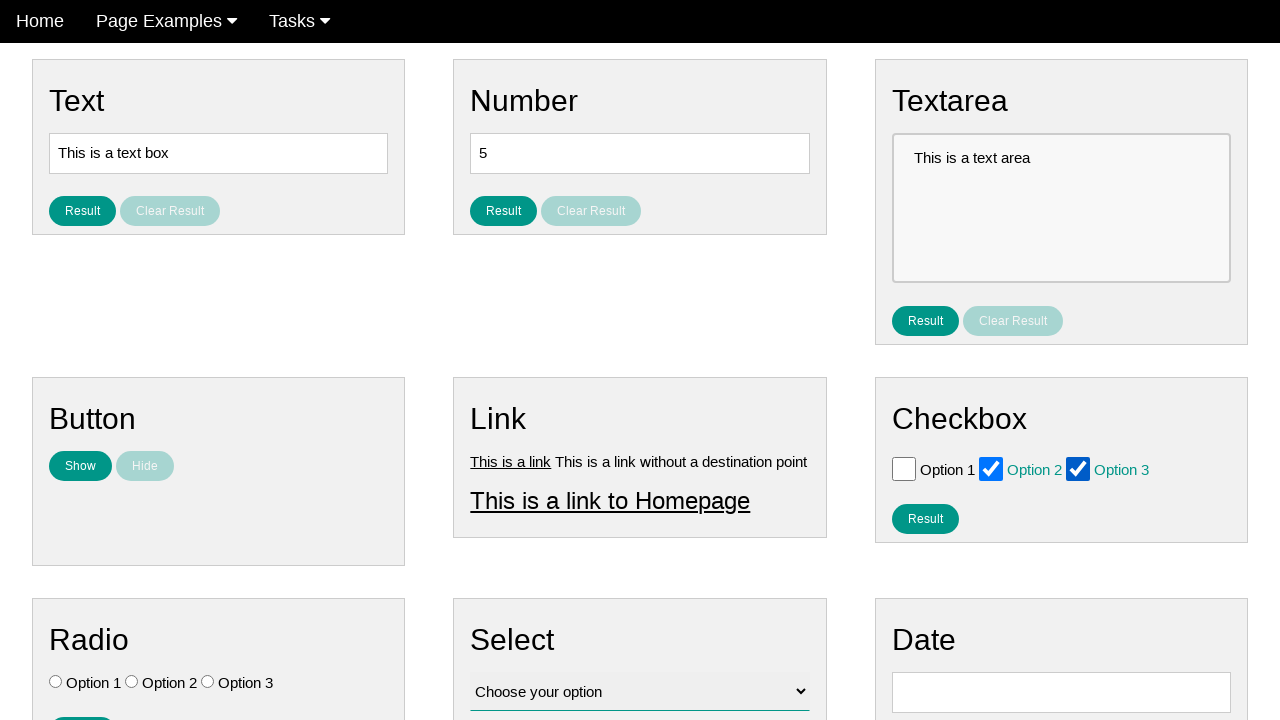

Clicked result button to display selected checkbox values at (925, 518) on #result_button_checkbox
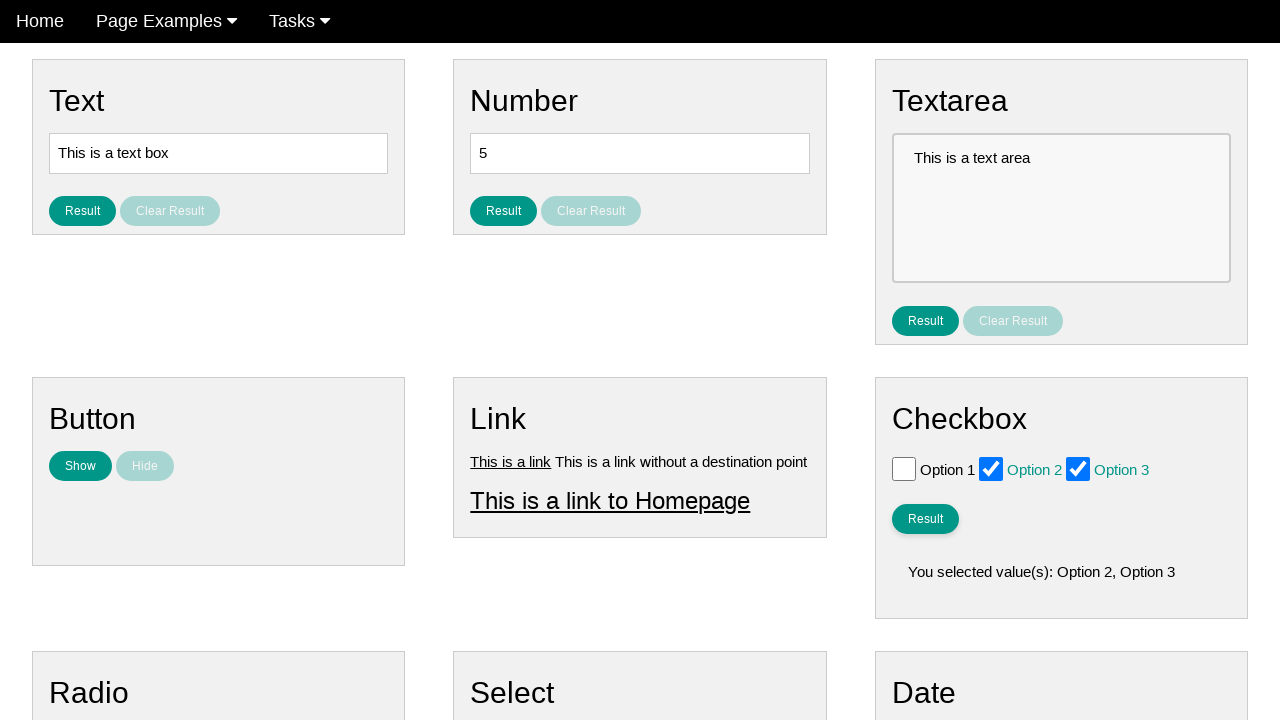

Retrieved result text displaying selected checkboxes
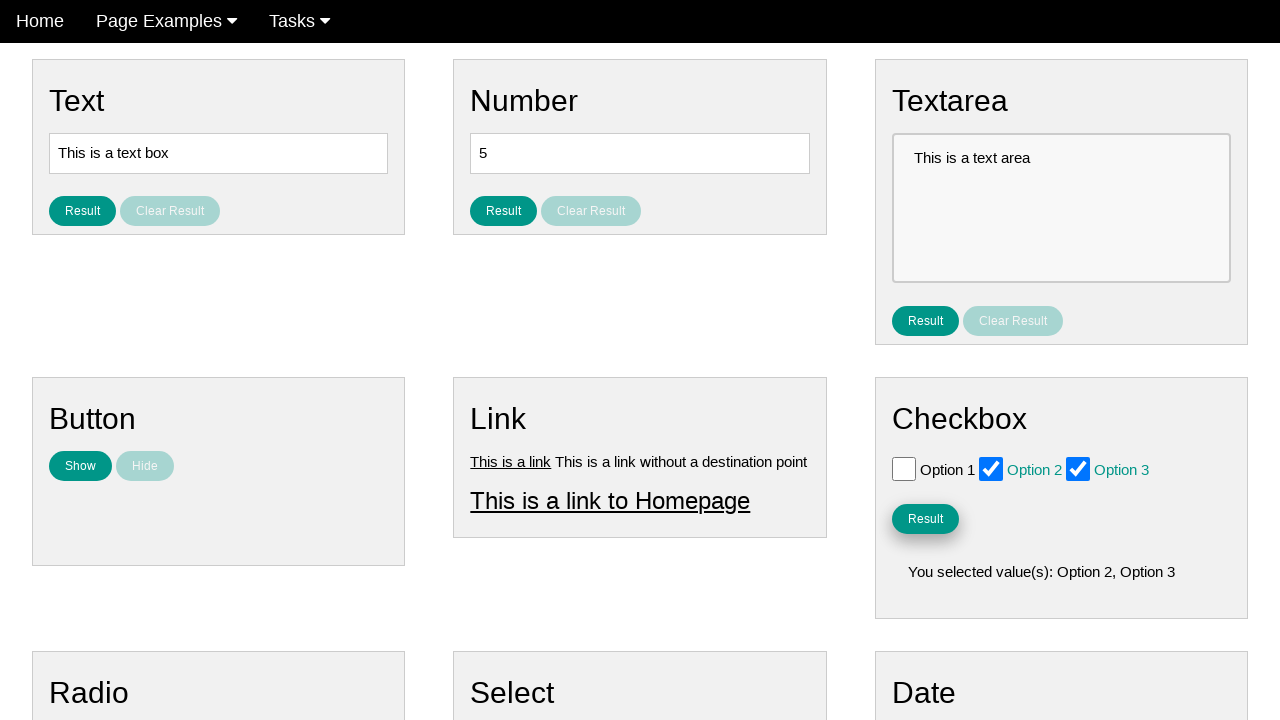

Verified result text displays 'You selected value(s): Option 2, Option 3'
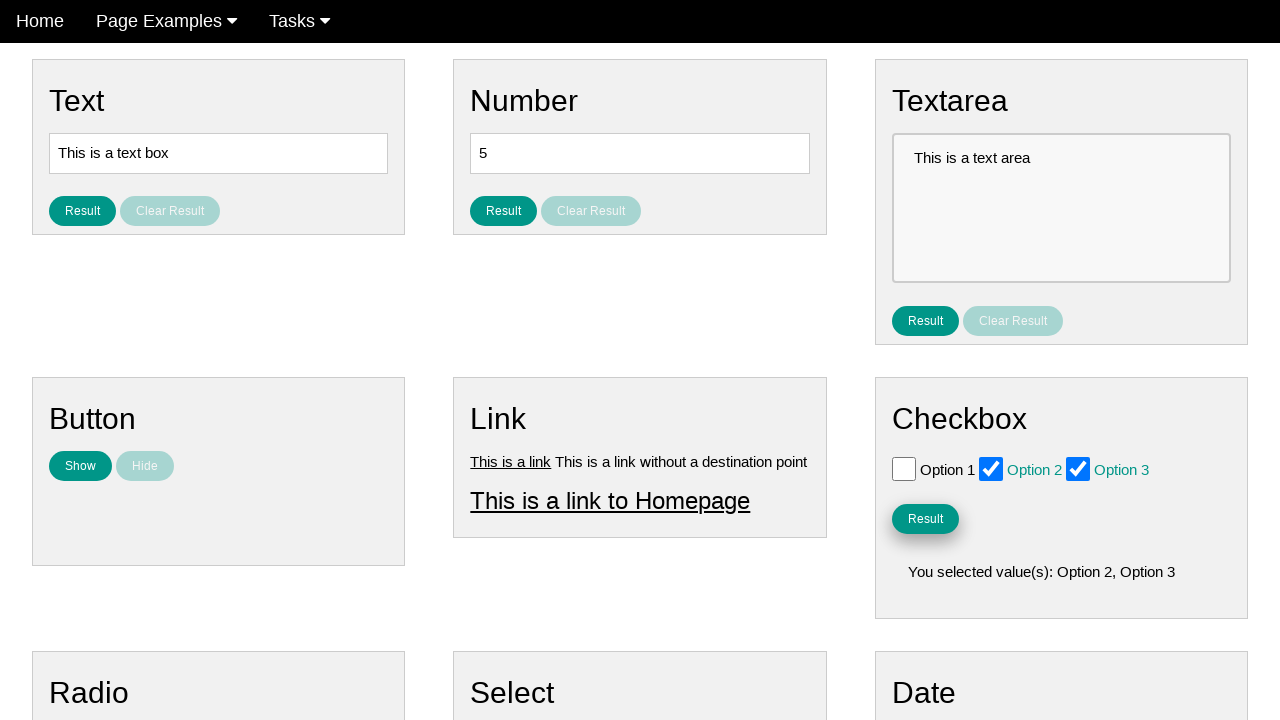

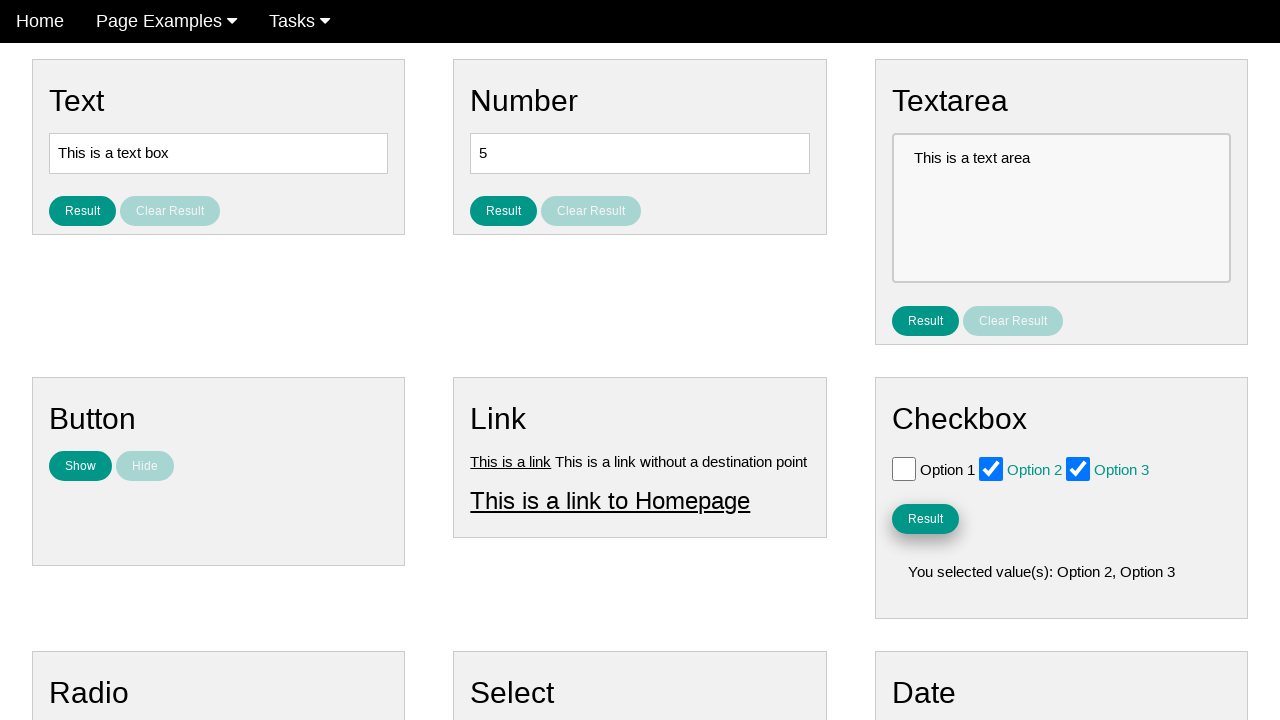